Navigates to the Form Authentication page and verifies the h2 heading text is "Login Page"

Starting URL: https://the-internet.herokuapp.com/

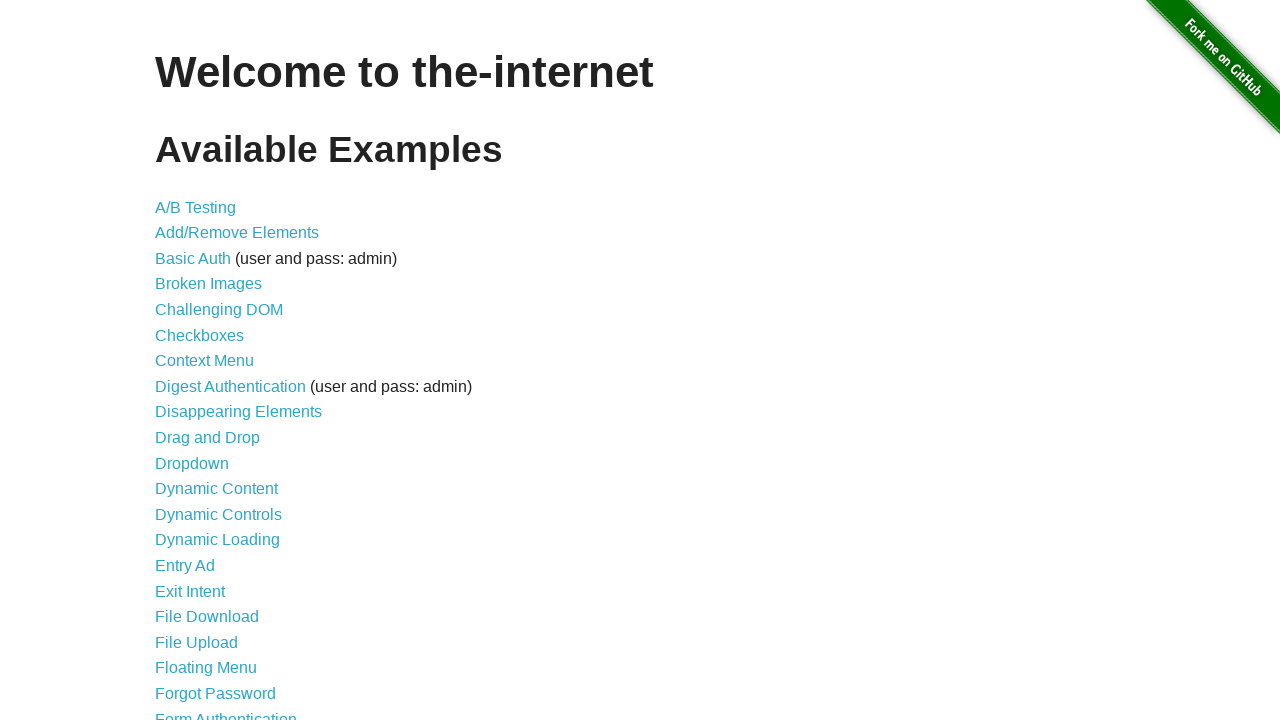

Clicked on Form Authentication link at (226, 712) on text=Form Authentication
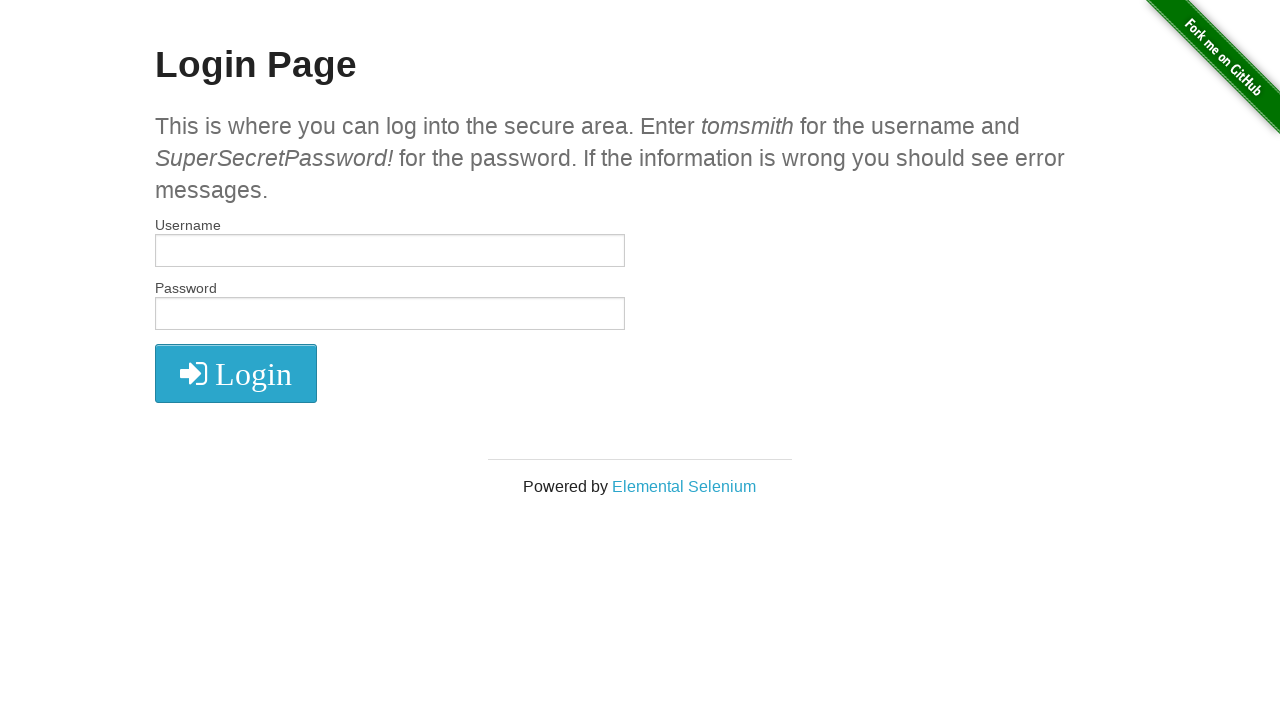

Waited for h2 element to be visible
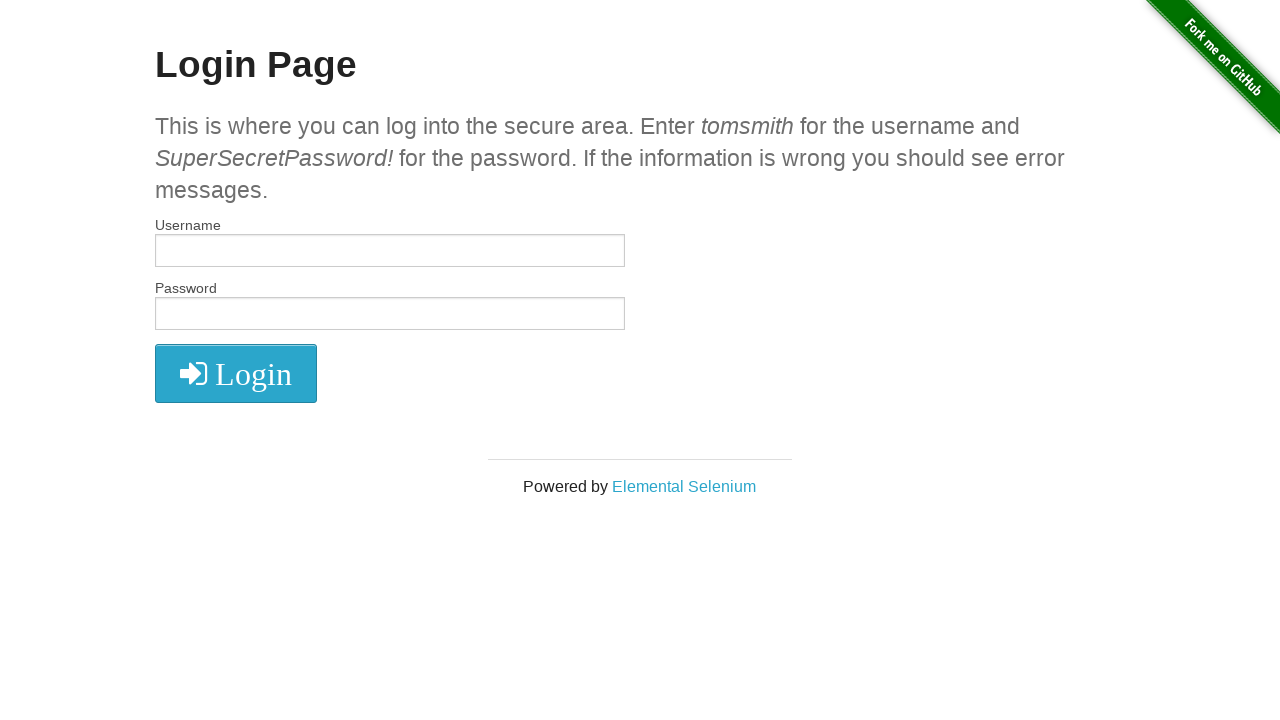

Verified h2 heading text is 'Login Page'
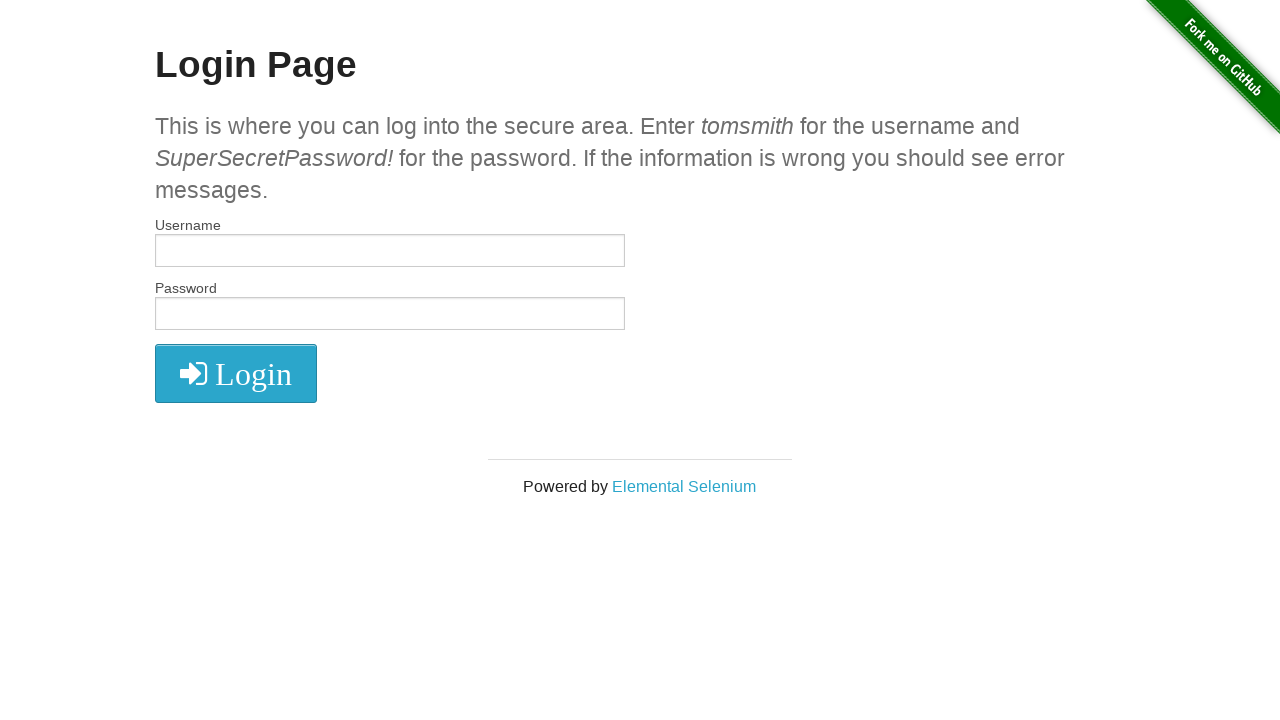

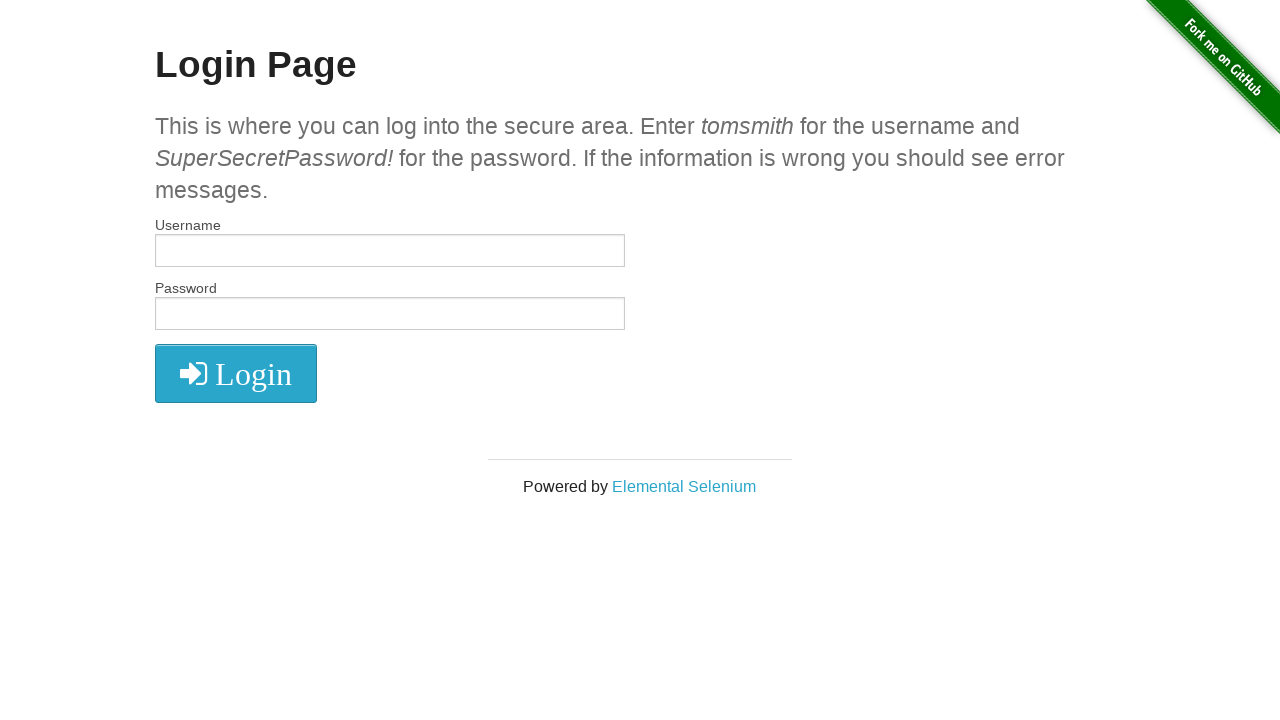